Tests a density altitude calculator by entering elevation, temperature, altimeter setting, and dew point values, then clicking calculate to get the density altitude result.

Starting URL: http://www.pilotfriend.com/flightplanning/flight%20planning/calculators/density_altitude_calc.htm

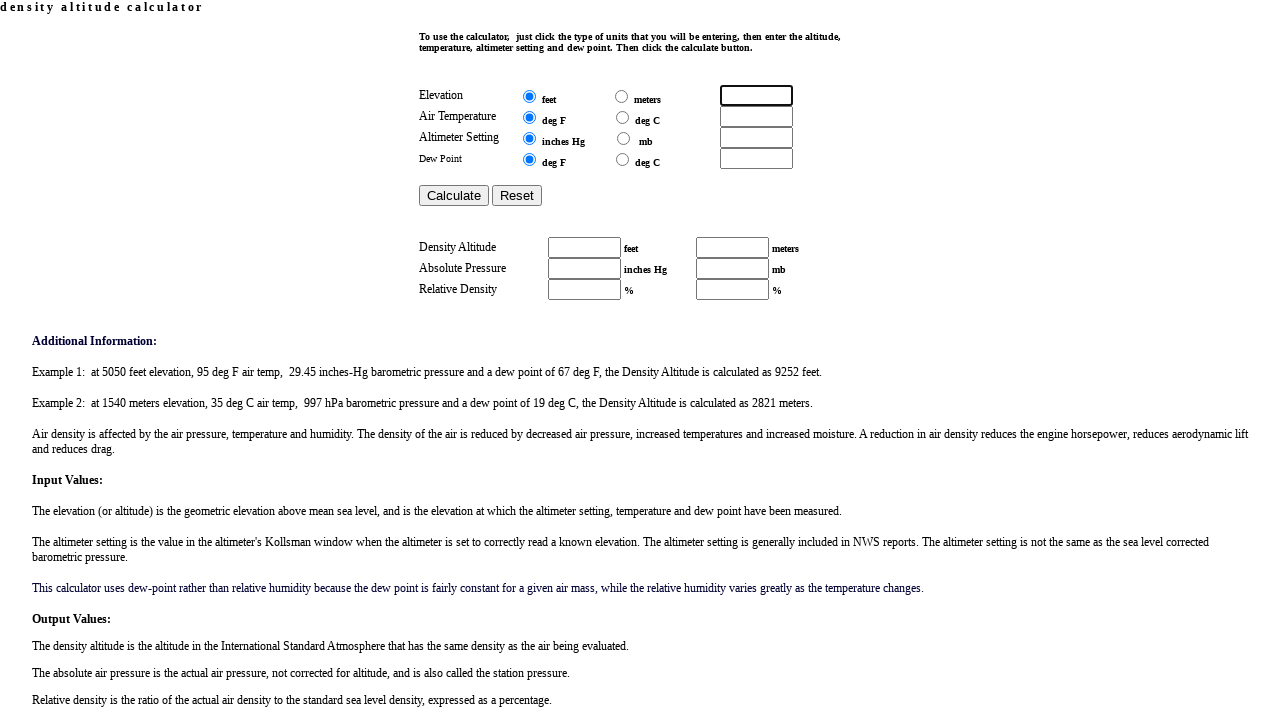

Filled elevation field with 5000 feet on input[name='elevation']
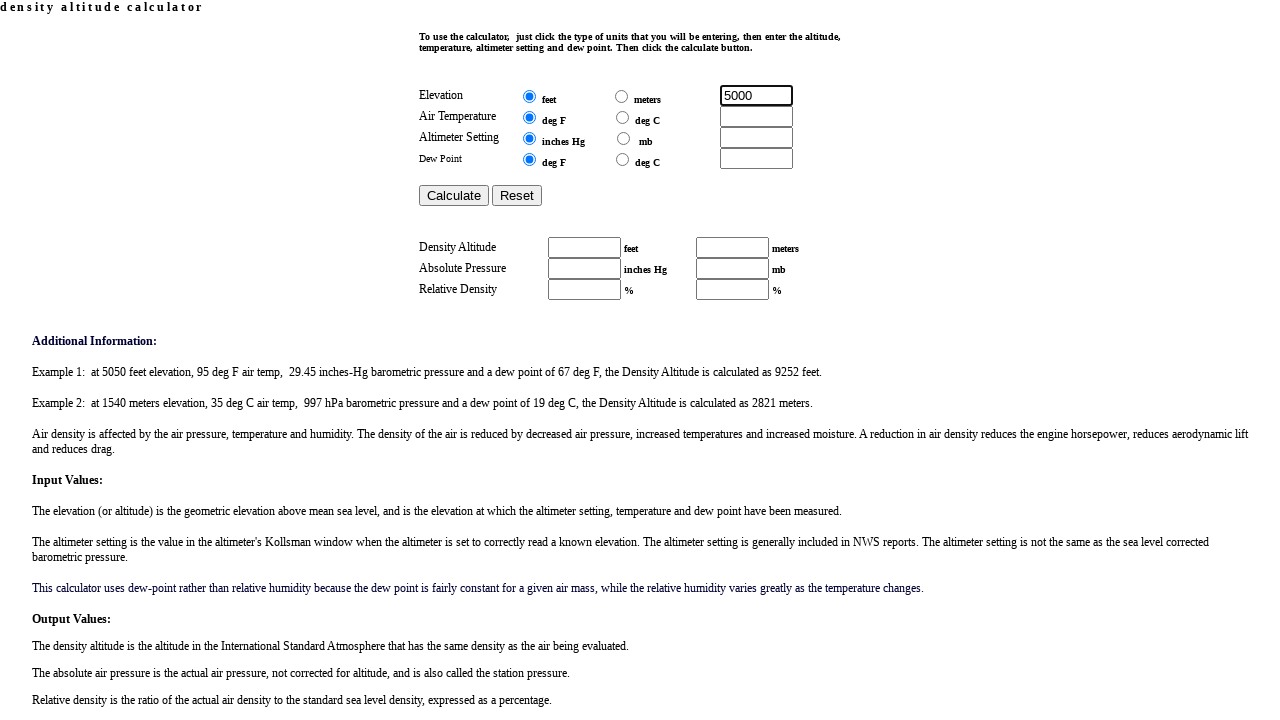

Selected feet as elevation unit at (529, 96) on input[name='in_elev'] >> nth=0
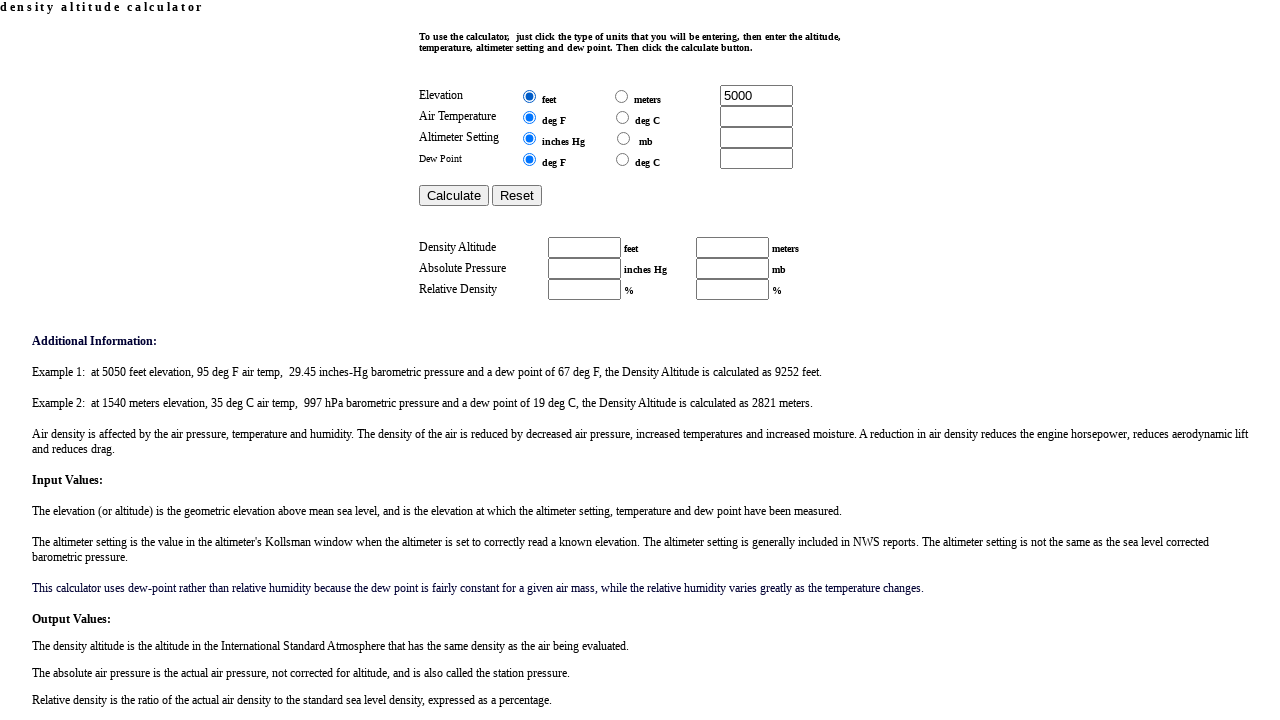

Filled temperature field with 75 degrees on input[name='temperature']
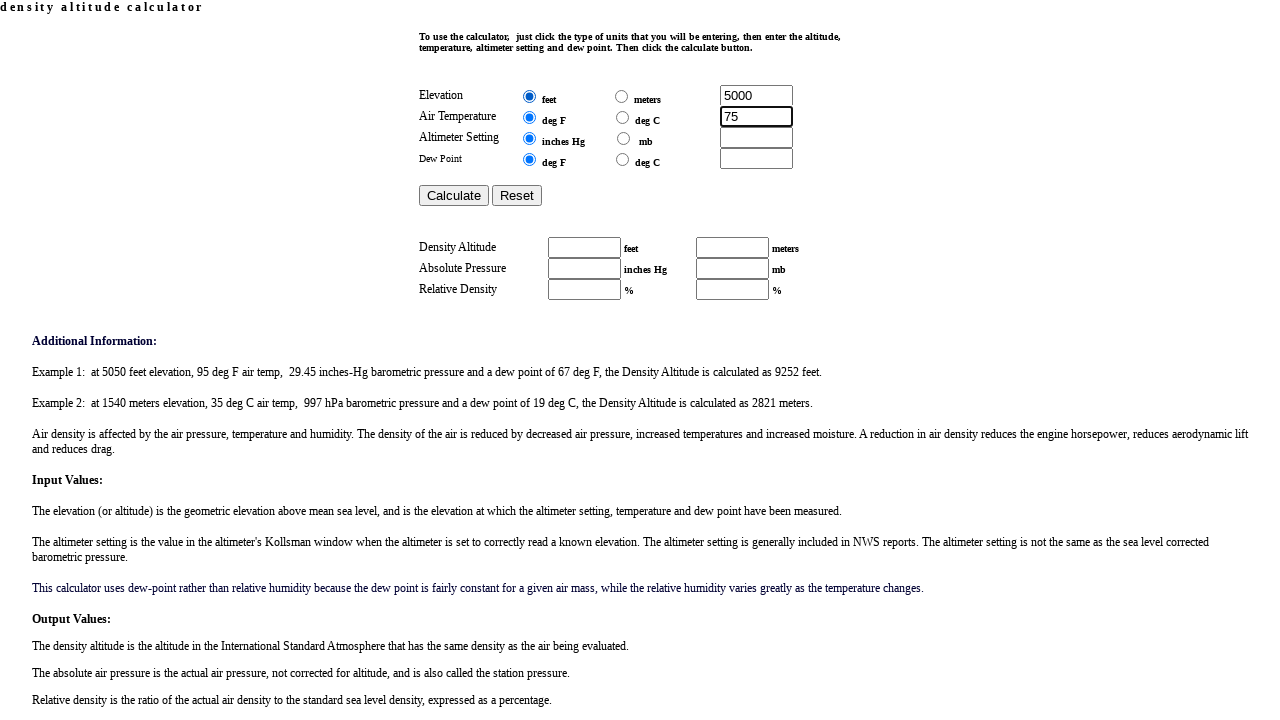

Selected Fahrenheit as temperature unit at (529, 117) on input[name='in_temp'] >> nth=0
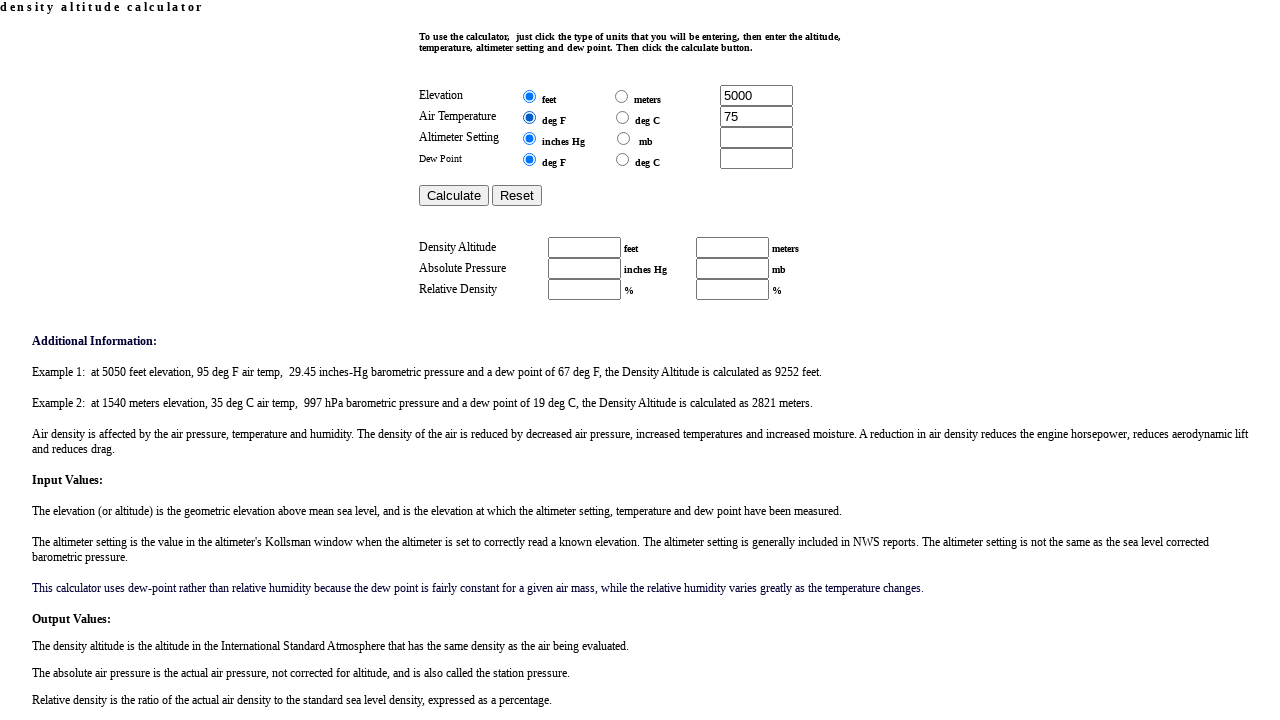

Filled altimeter setting field with 29.92 on input[name='altset']
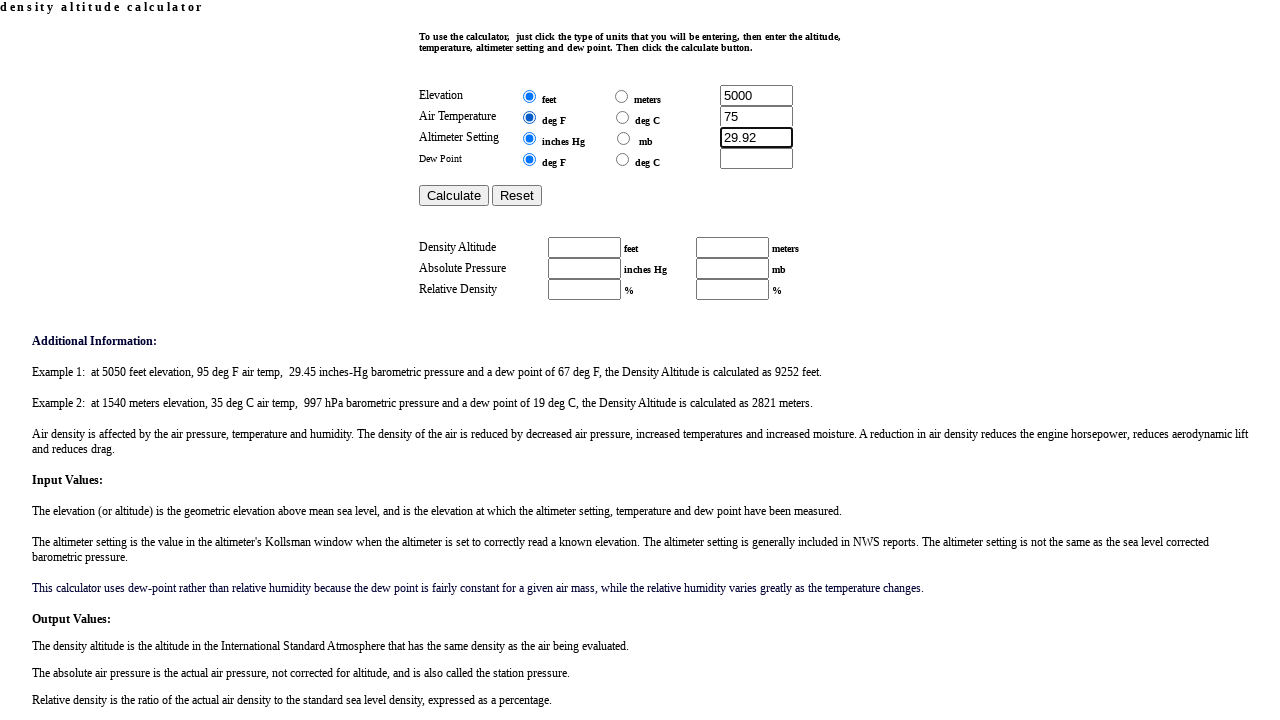

Selected inHg as altimeter setting unit at (529, 138) on input[name='in_alt_set'] >> nth=0
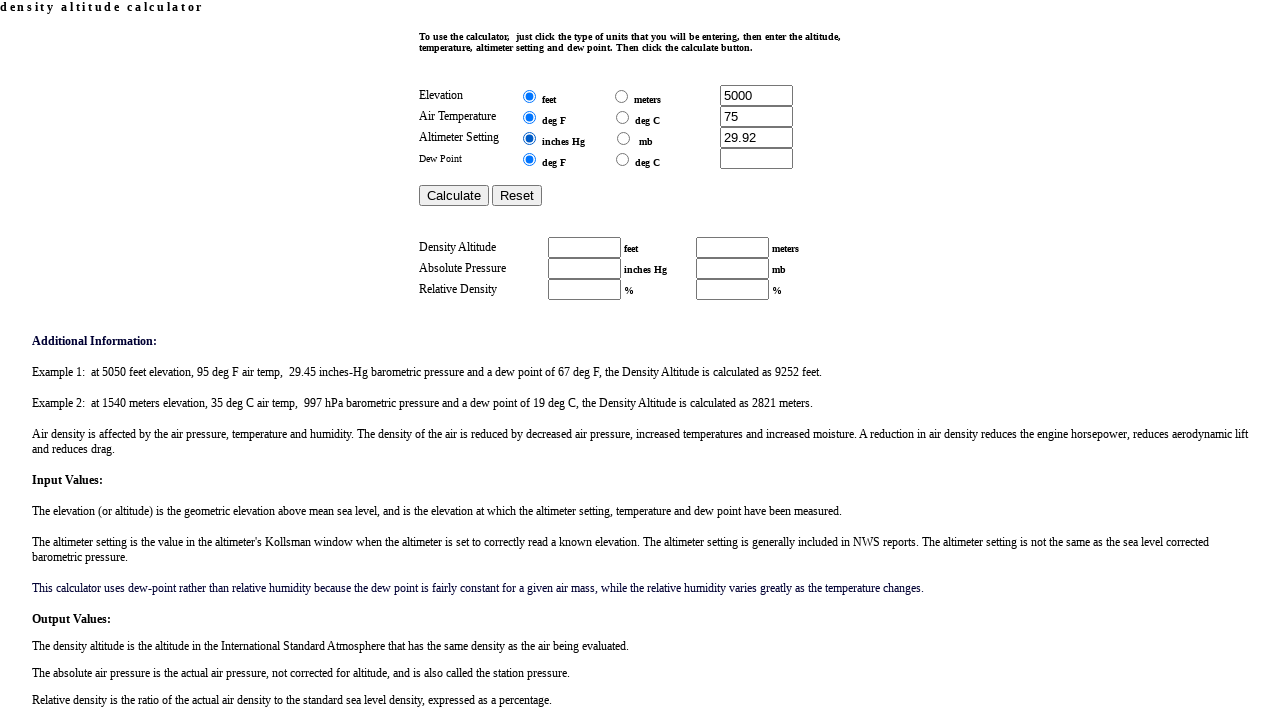

Filled dew point field with 55 degrees on input[name='dewpoint']
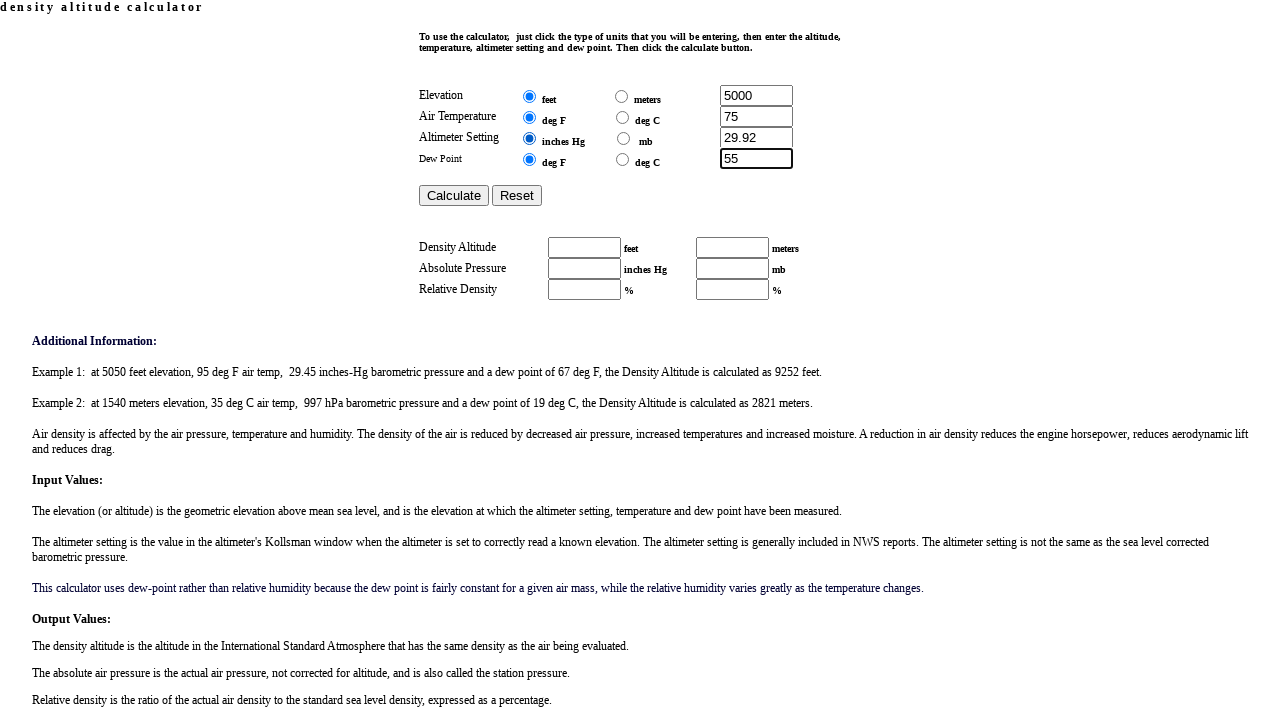

Selected Fahrenheit as dew point unit at (529, 159) on input[name='in_dp'] >> nth=0
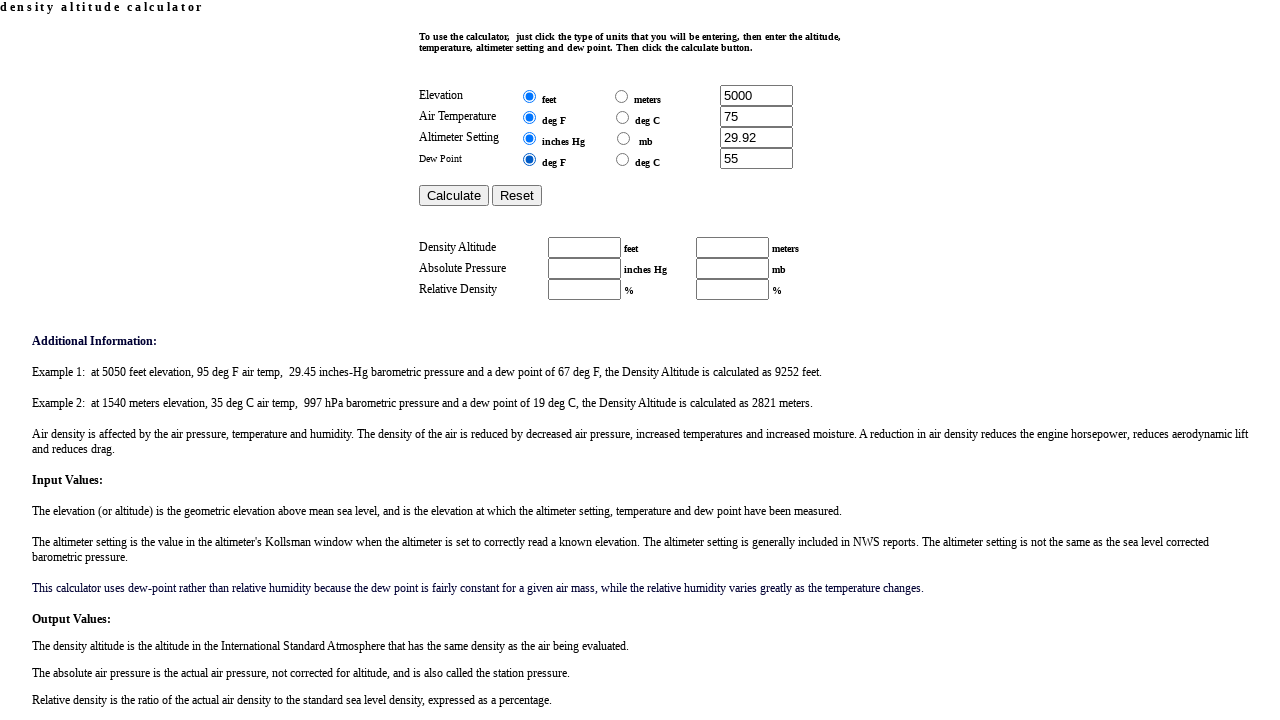

Clicked calculate button to compute density altitude at (454, 196) on input[name='e_calculate']
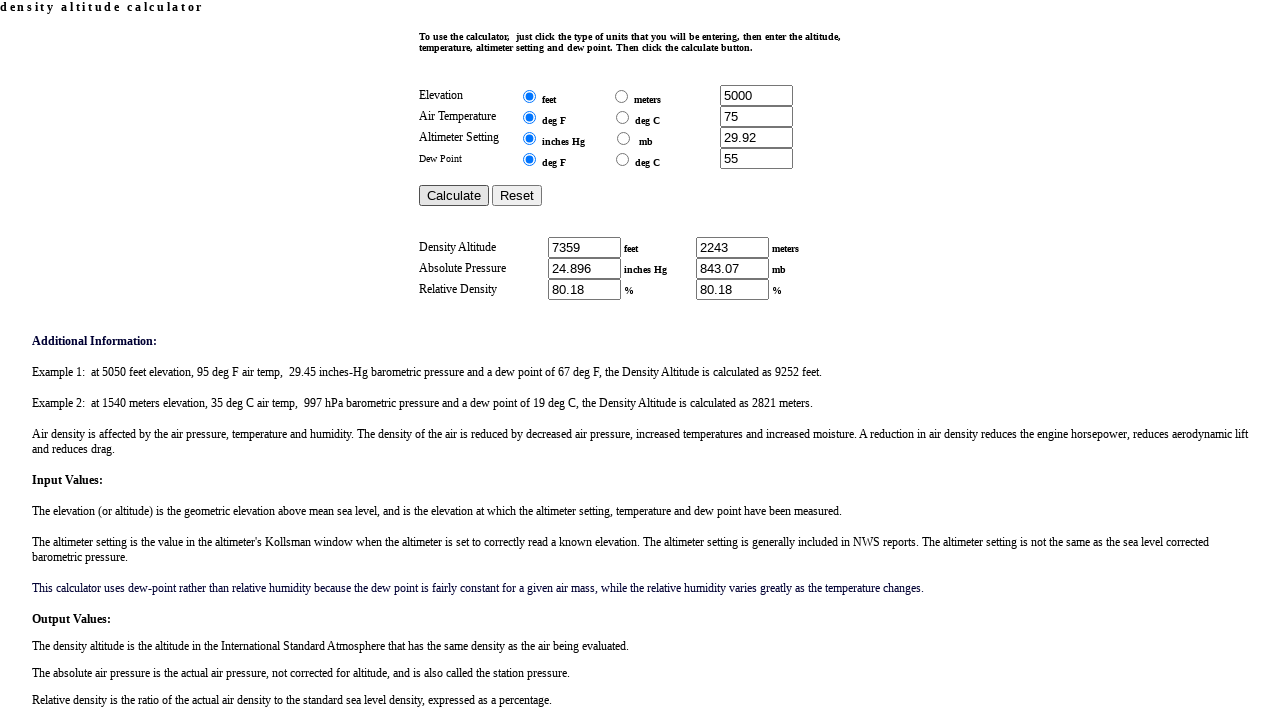

Density altitude result appeared in output field
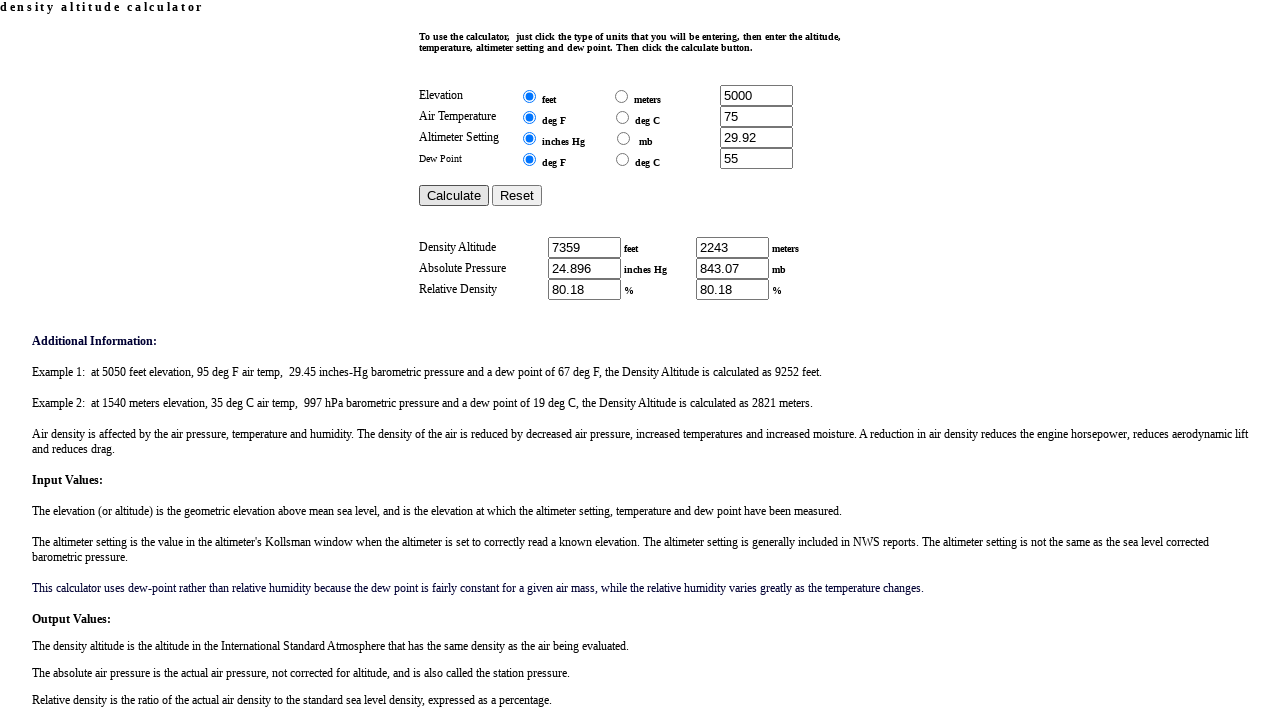

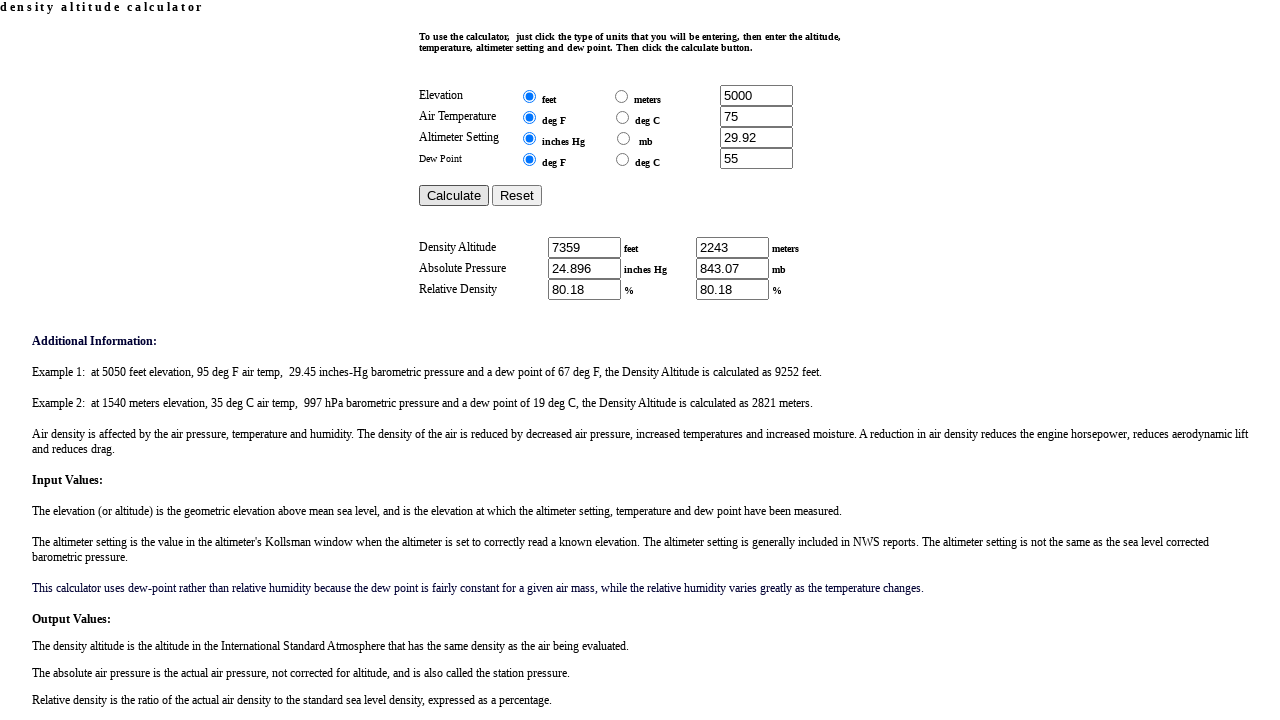